Navigates to Playwright homepage and clicks the GET STARTED button, then verifies the URL contains 'intro'

Starting URL: https://playwright.dev

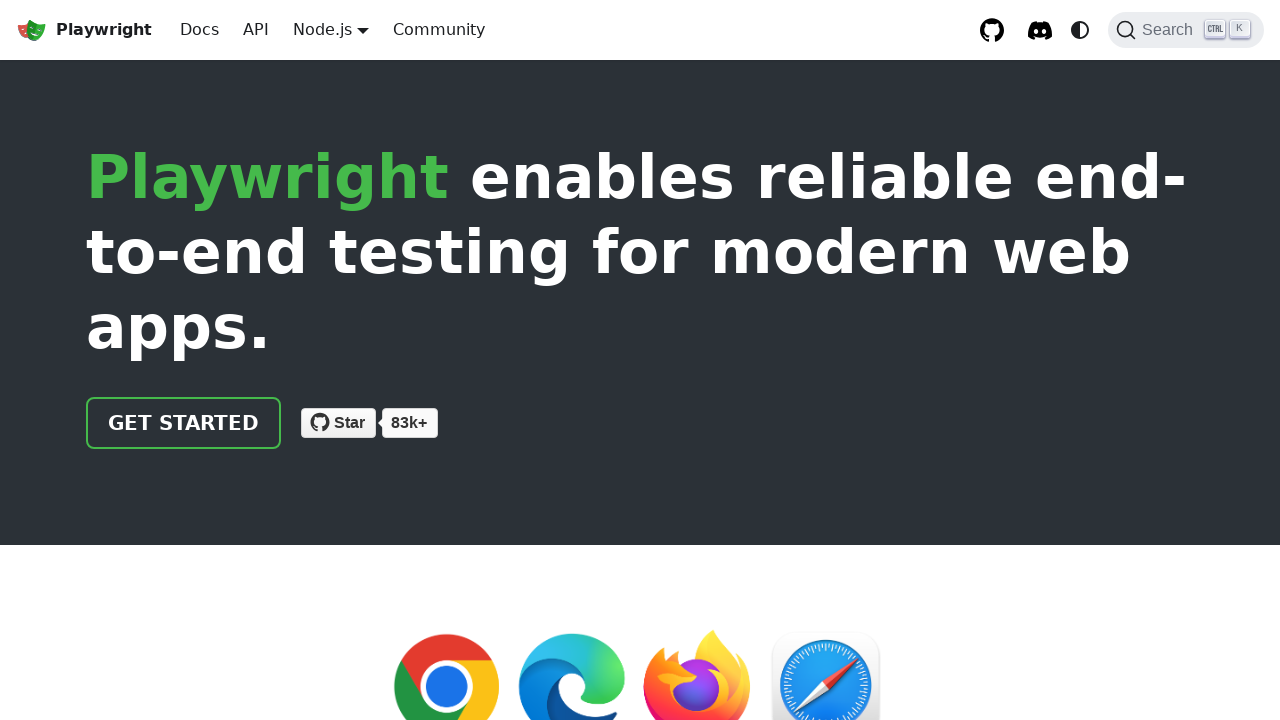

Navigated to Playwright homepage
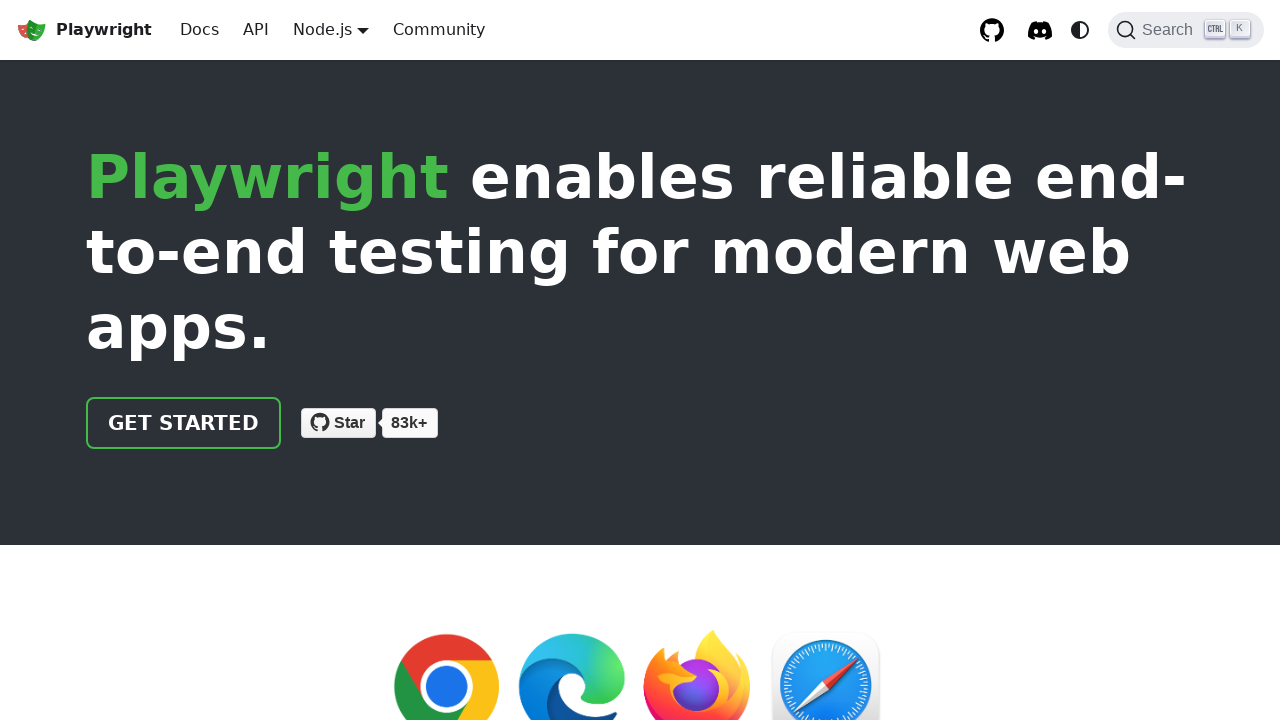

Clicked the GET STARTED button at (184, 423) on text=Get started
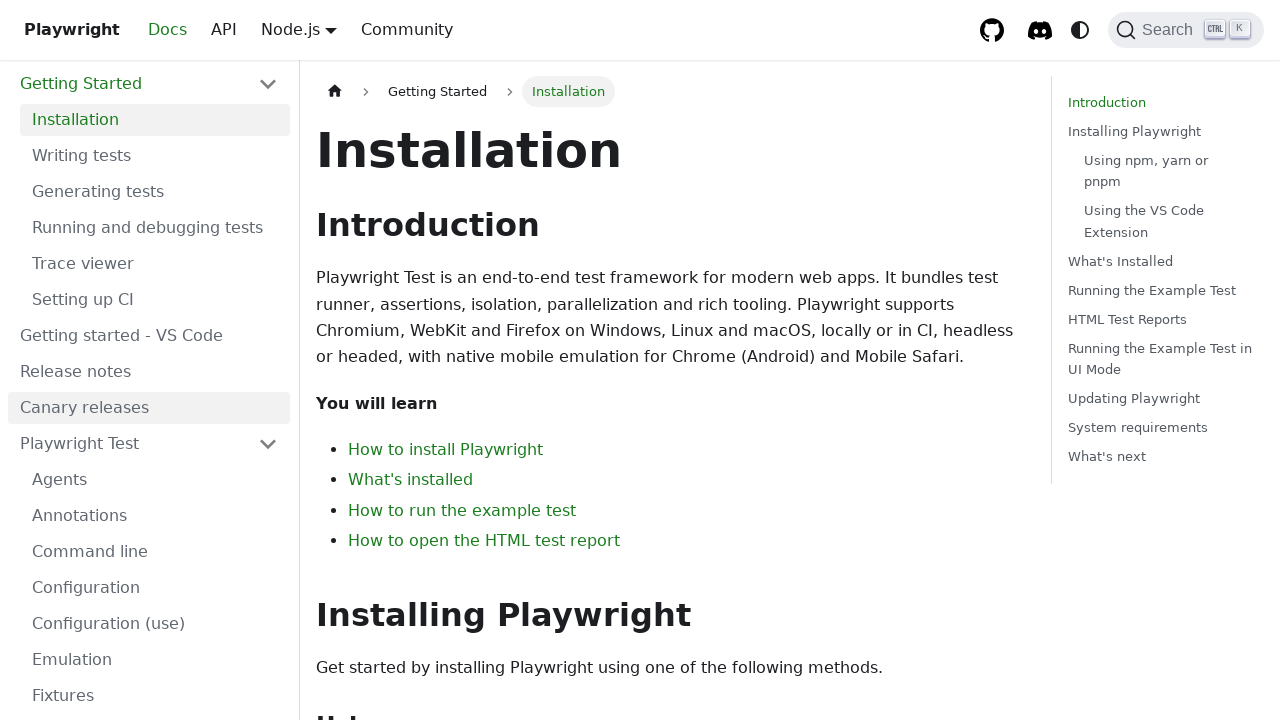

URL successfully changed to contain 'intro'
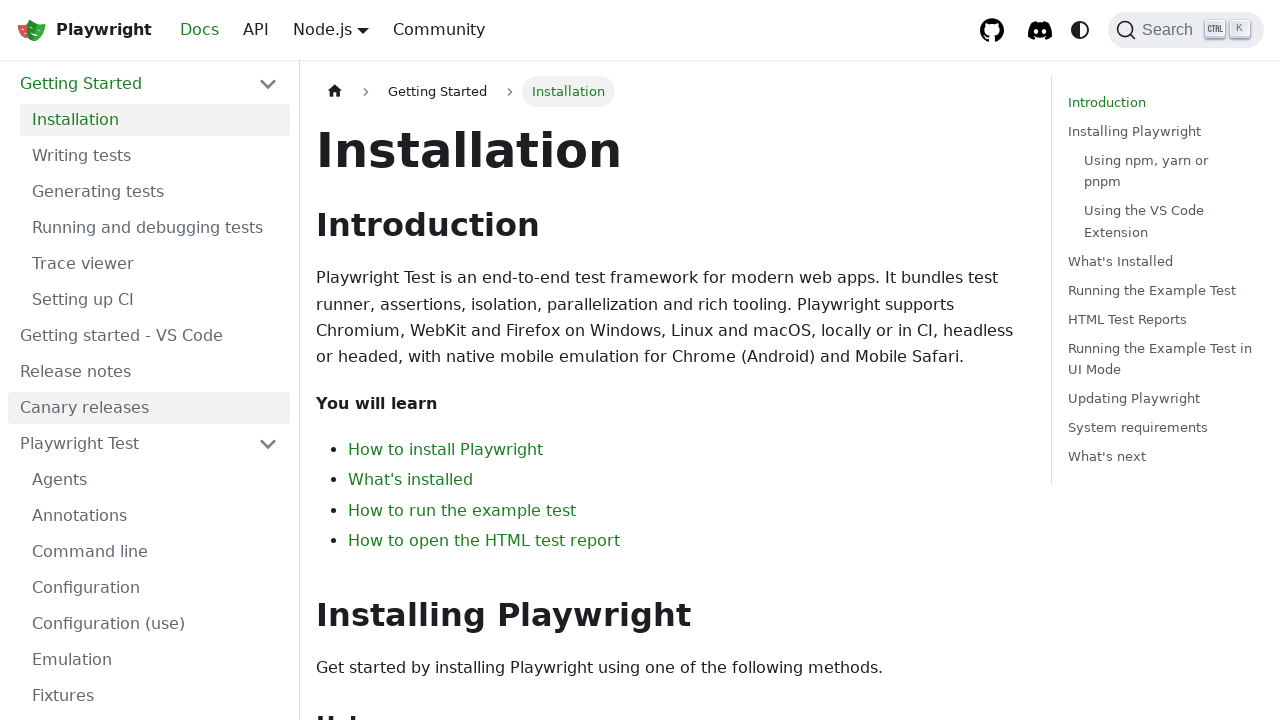

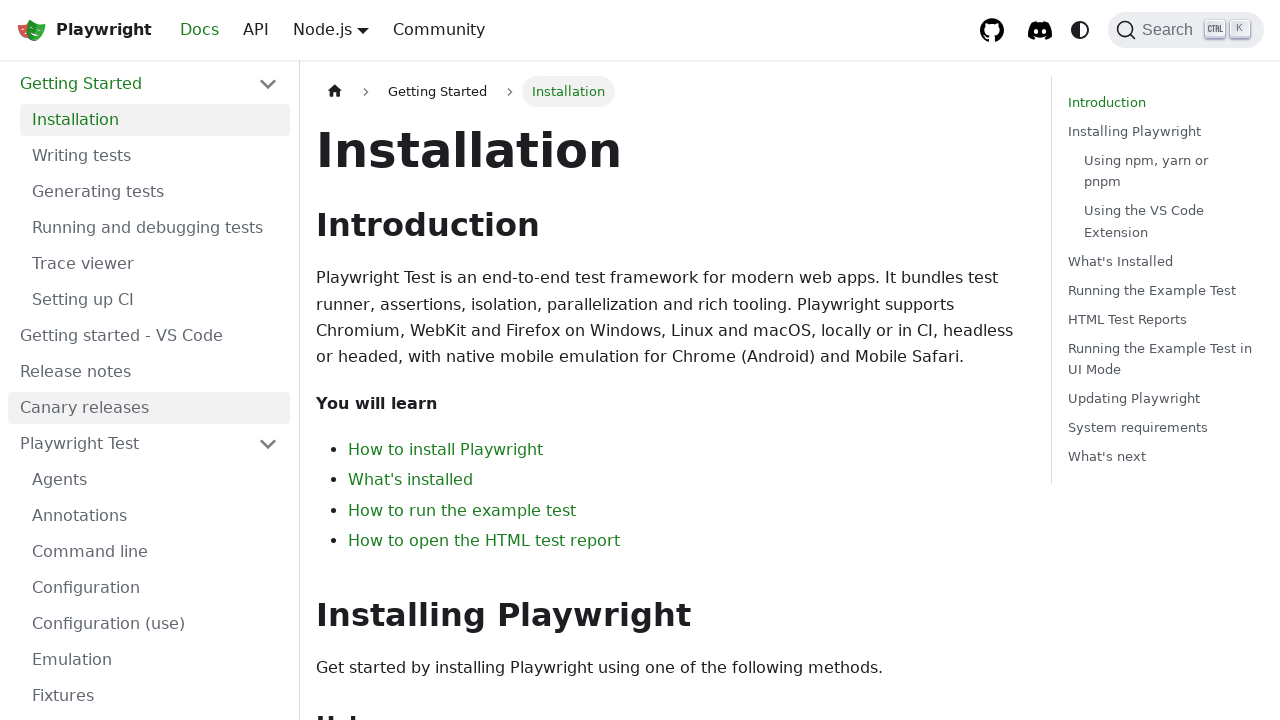